Tests email validation by submitting a form with an invalid email format

Starting URL: https://demoqa.com/automation-practice-form

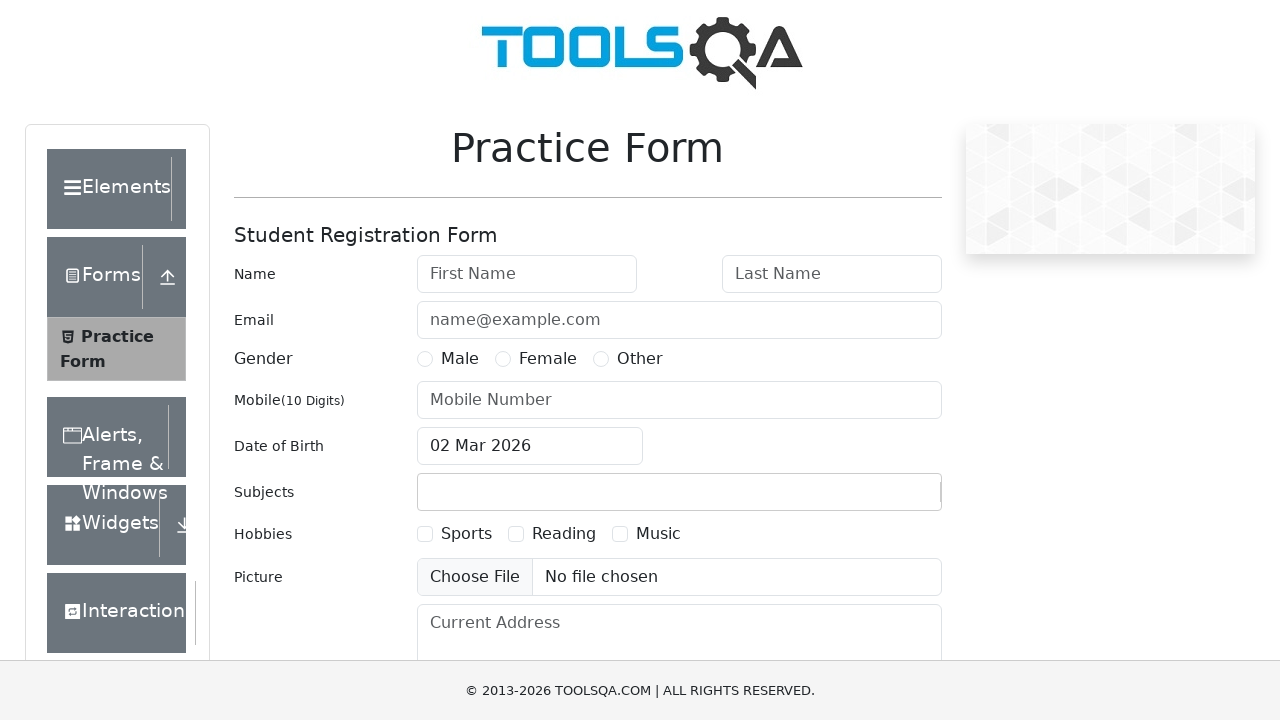

Filled first name field with 'Sarika' on #firstName
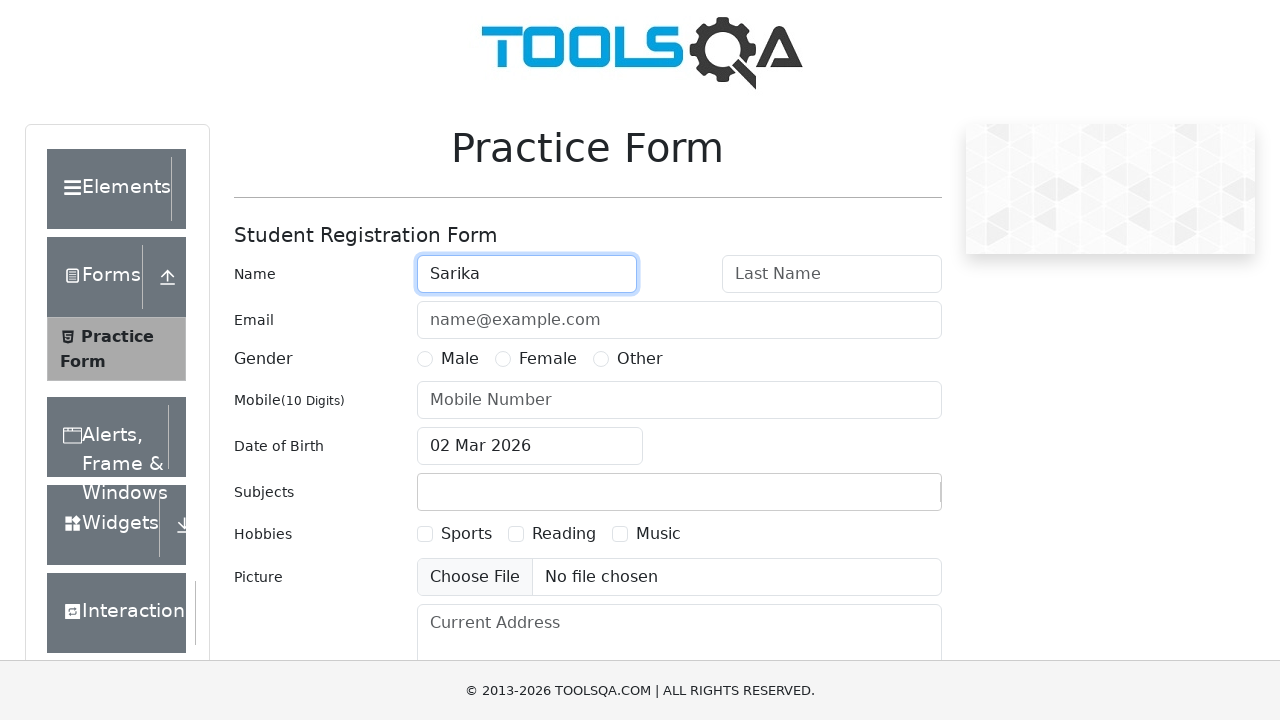

Filled last name field with 'Shrestha' on #lastName
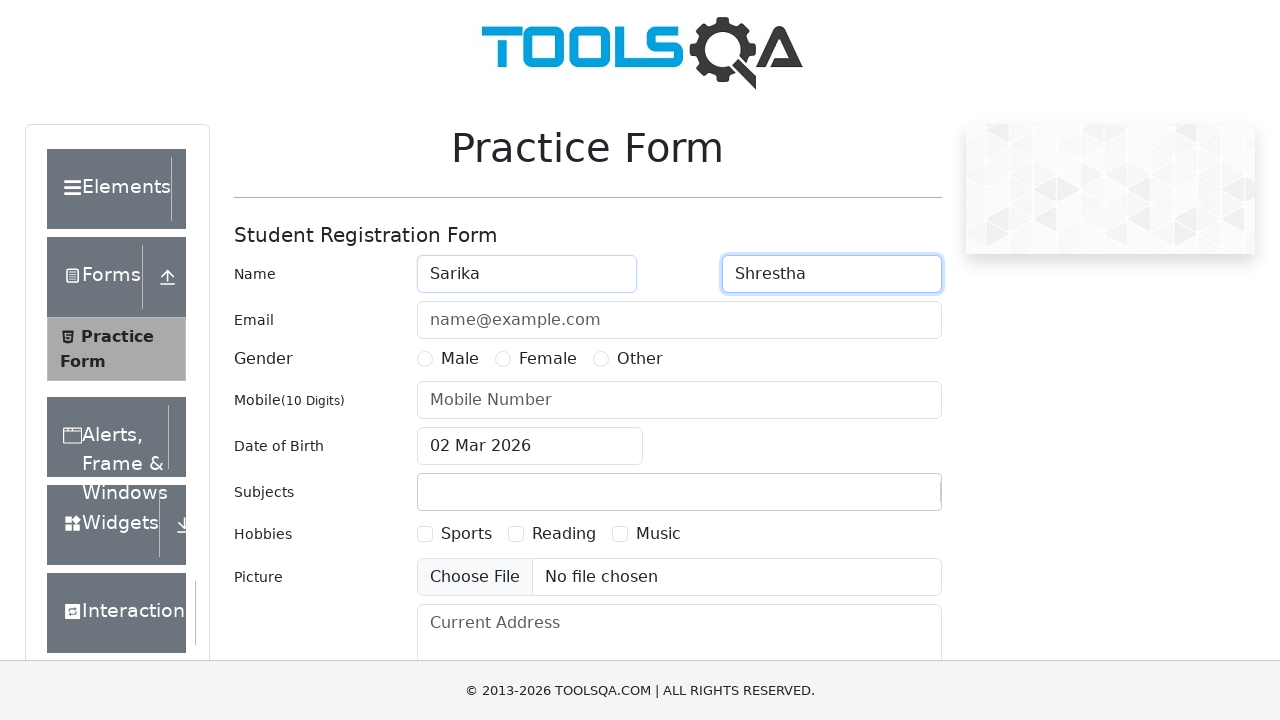

Filled email field with invalid format 'sarika@' on #userEmail
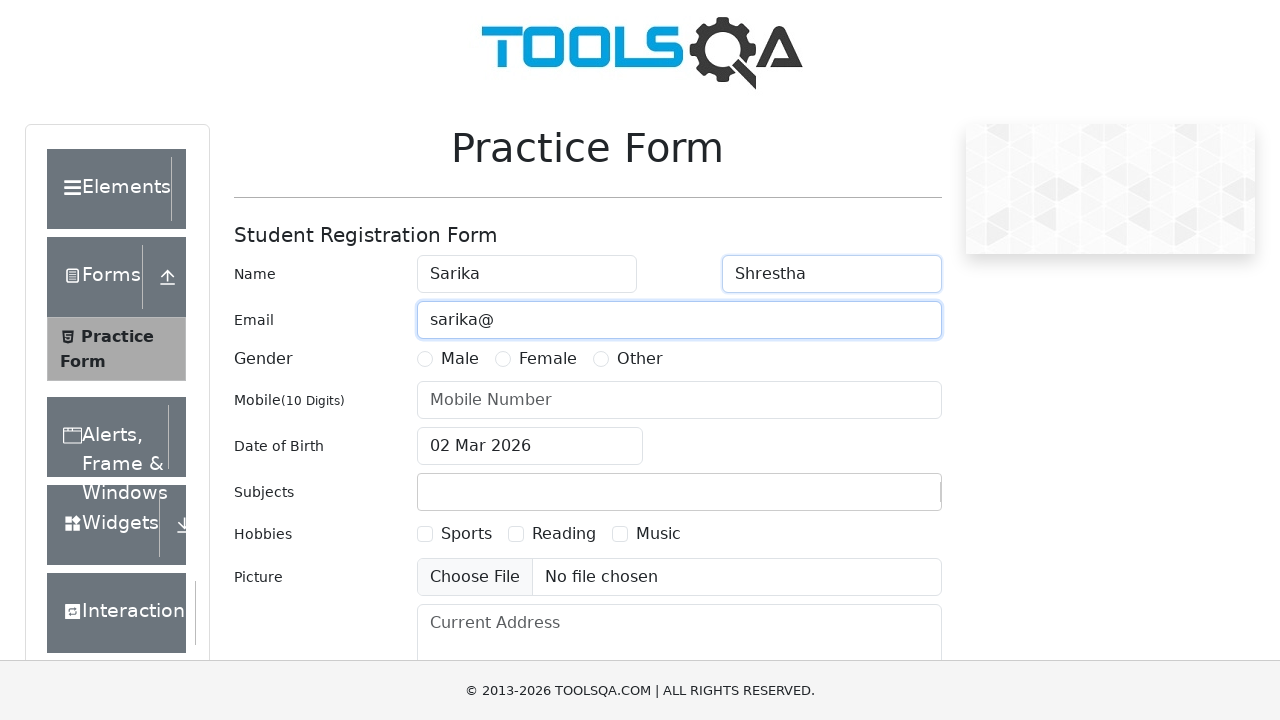

Clicked submit button to validate form with invalid email
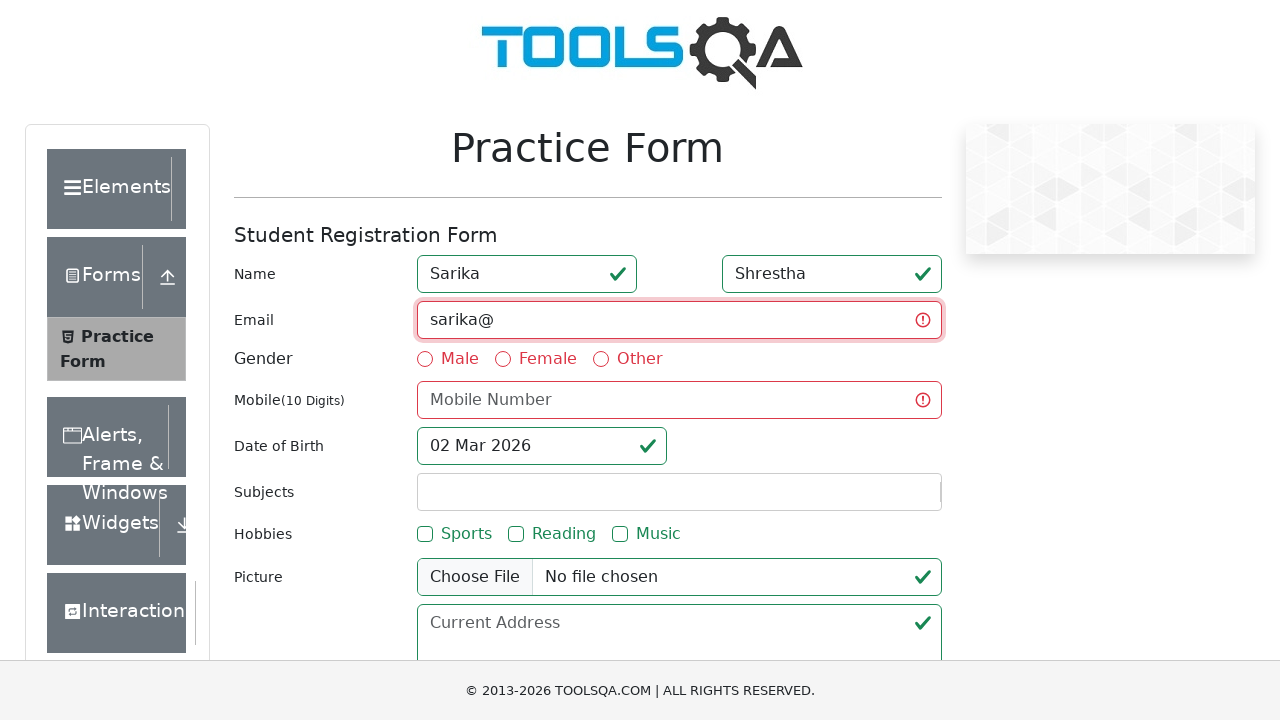

Waited for form validation response
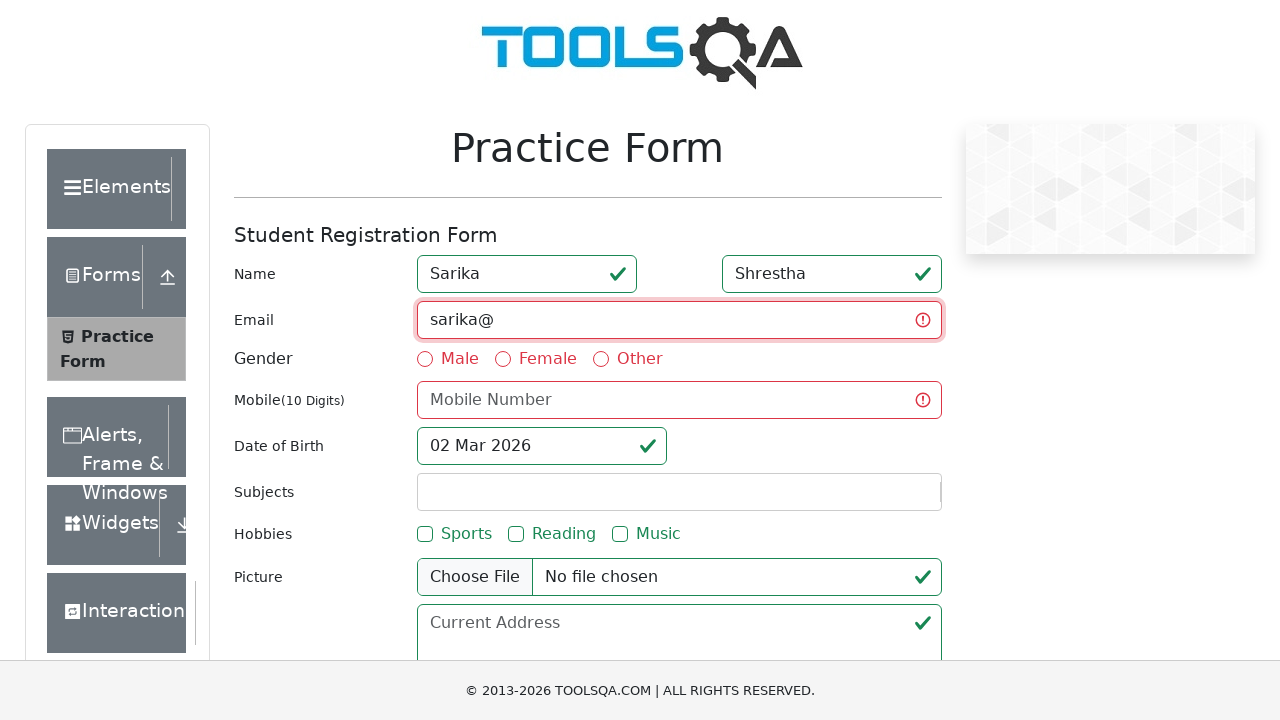

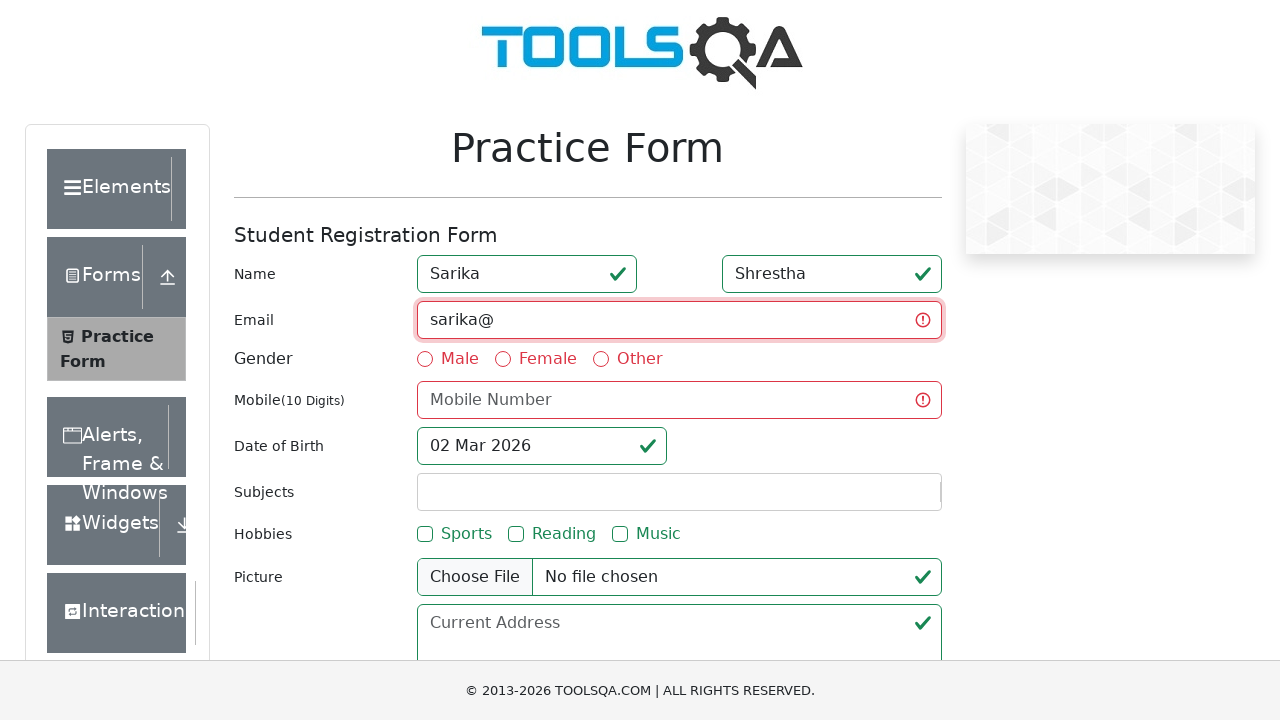